Verifies that navigating to different language versions of Nike website updates the URL with correct language codes

Starting URL: https://www.nike.com/es/

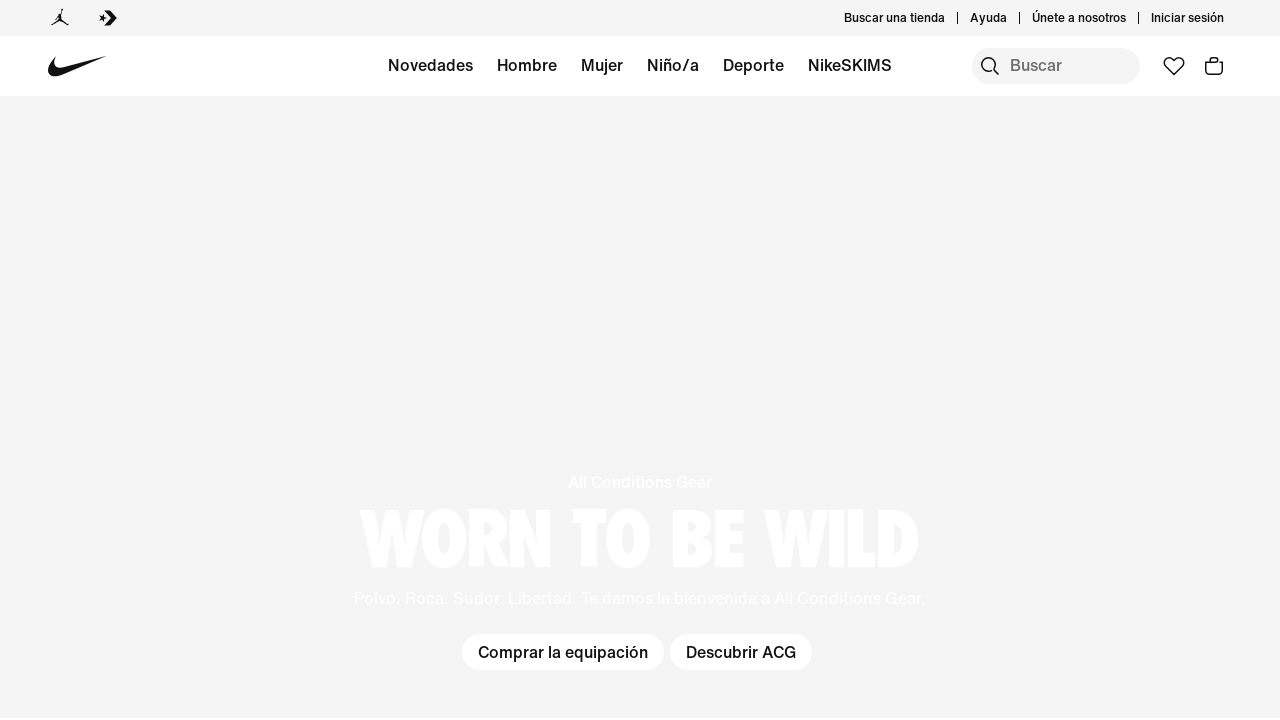

Verified Spanish language code 'es' is present in current URL
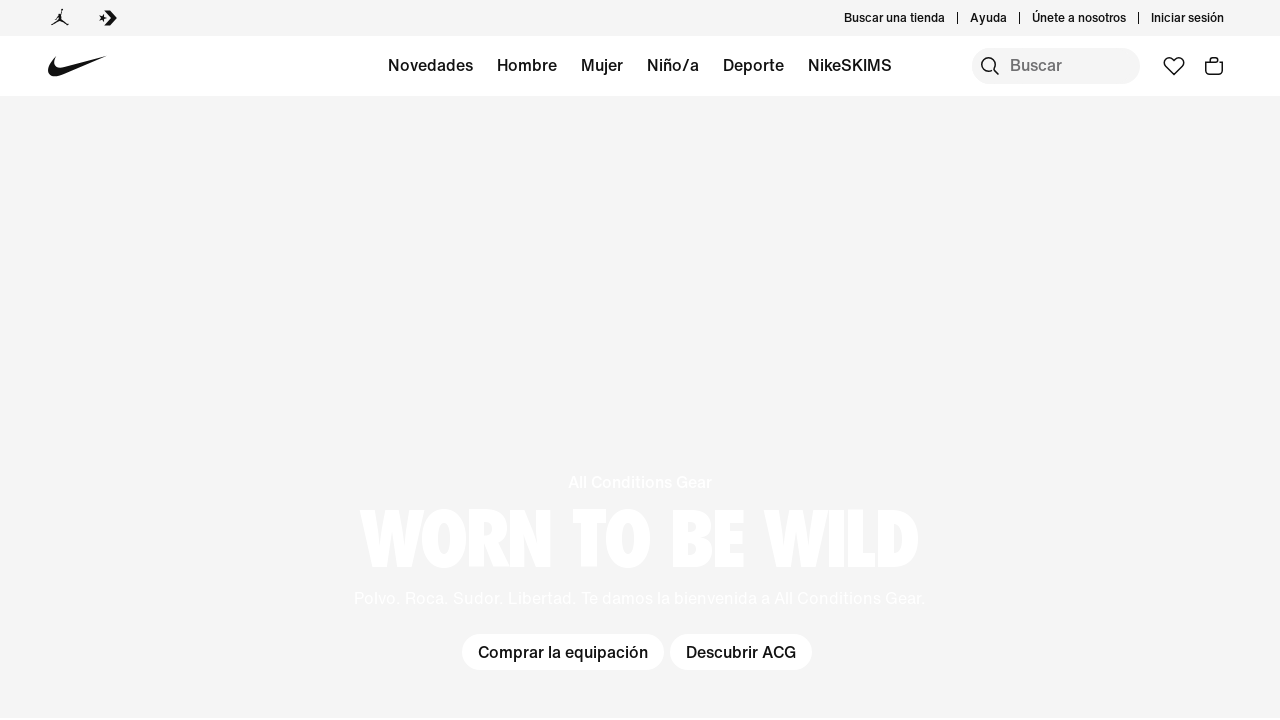

Navigated to Japanese Nike website (https://www.nike.com/jp/)
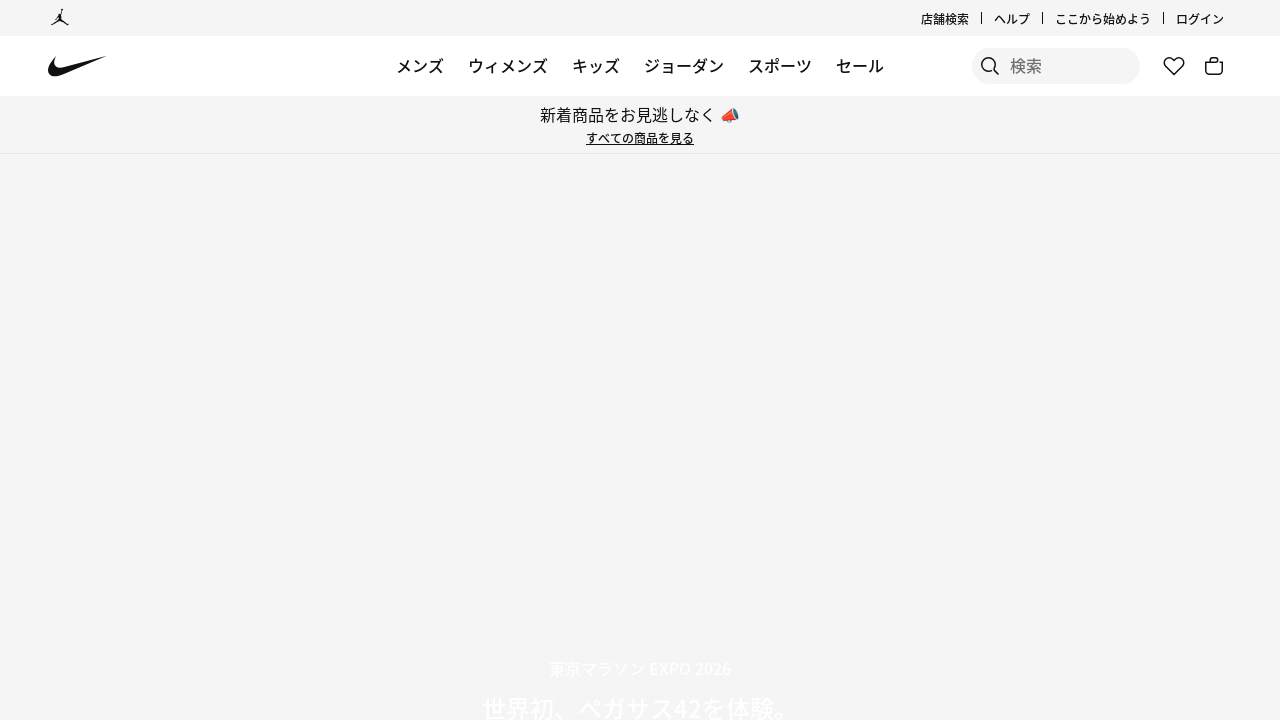

Verified Japanese language code 'jp' is present in current URL
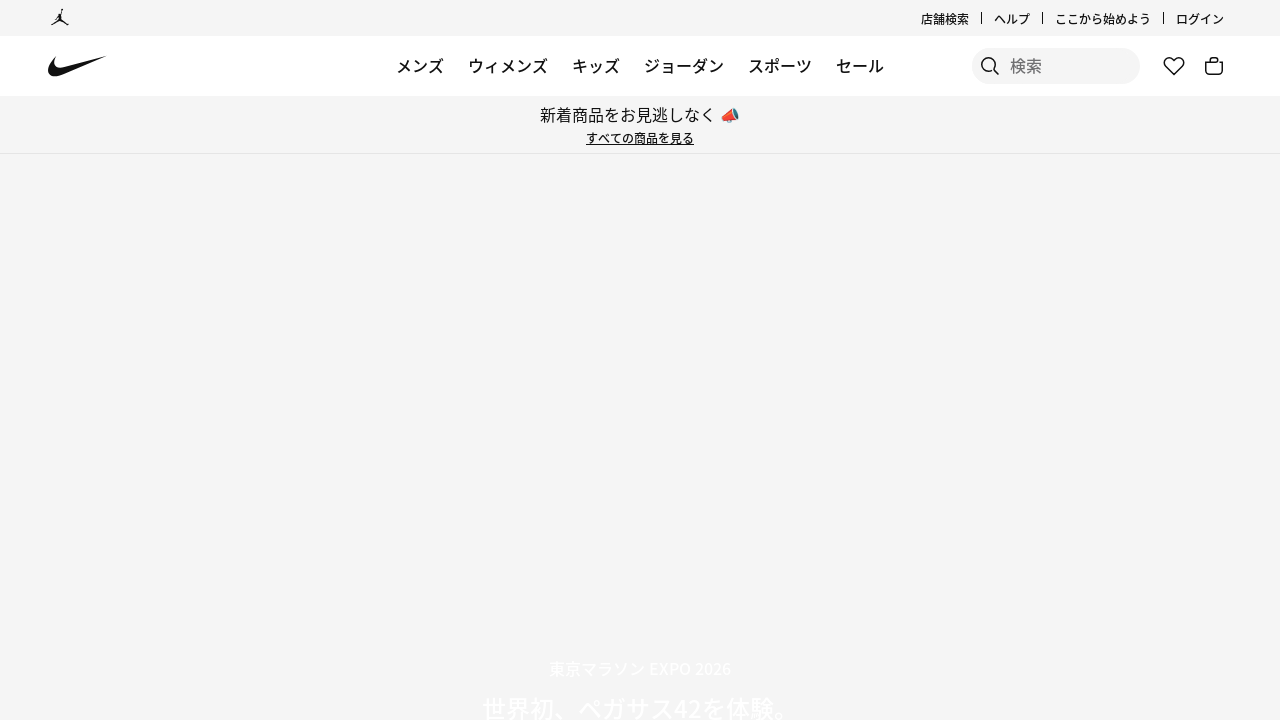

Navigated to US Nike website (https://www.nike.com/us/)
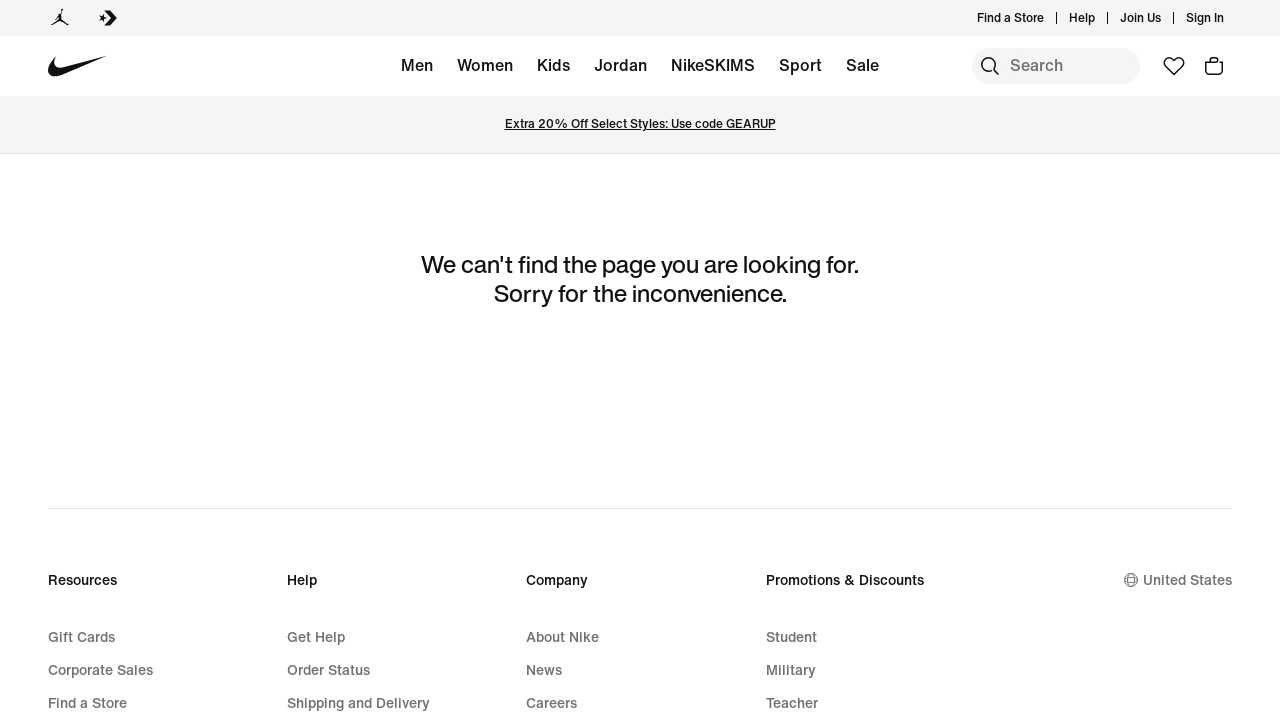

Verified US language code 'us' is present in current URL
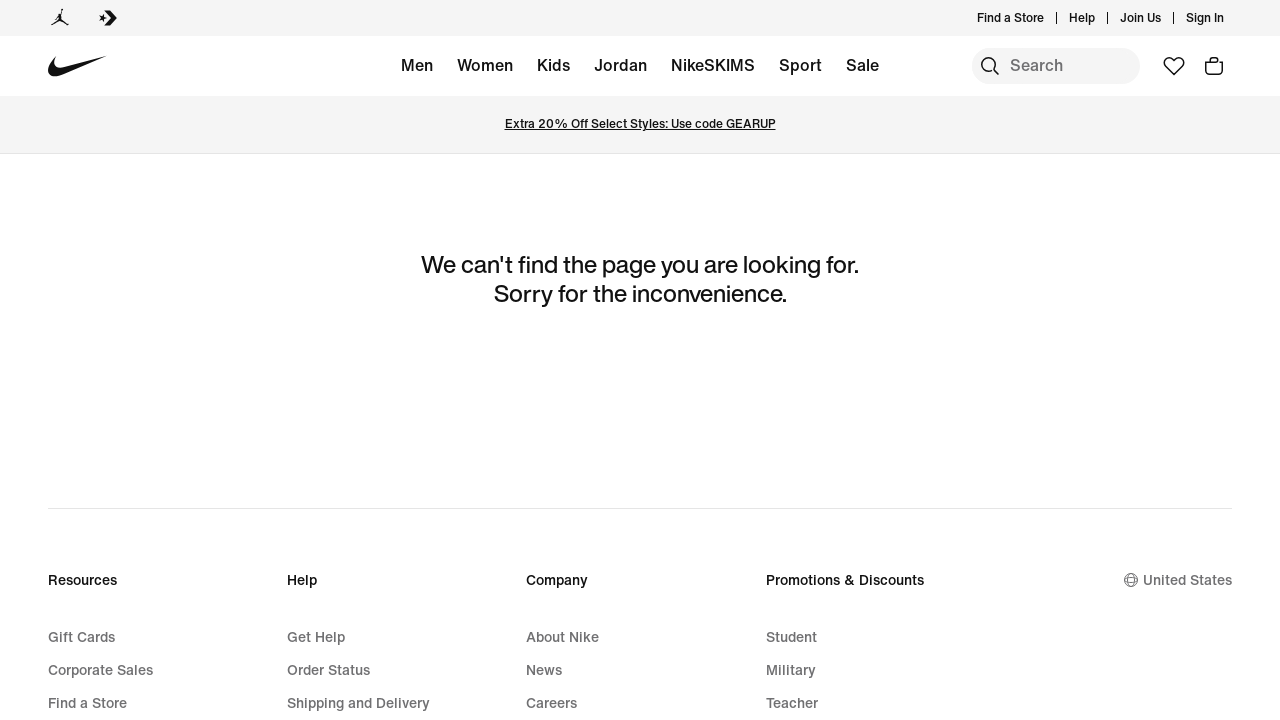

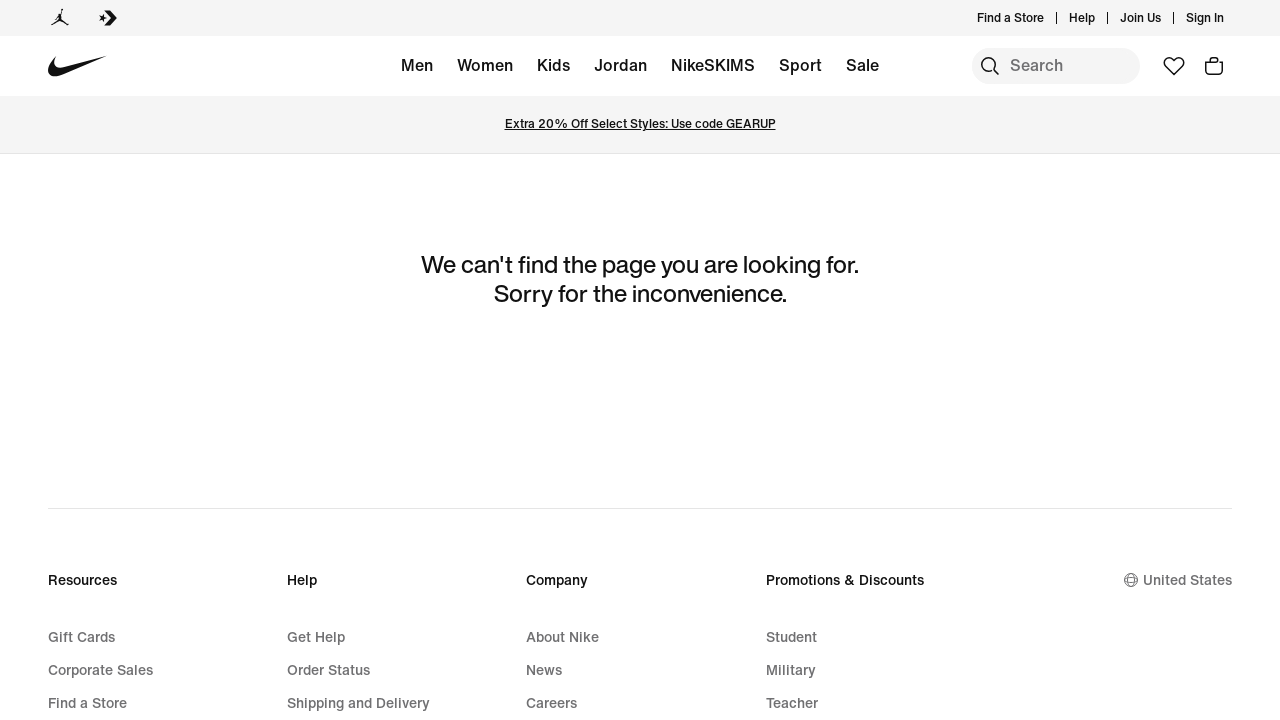